Tests the Input Form Submit functionality on Selenium Playground by filling out a complete contact form with name, email, password, company details, address information, and submitting it to verify successful submission.

Starting URL: https://www.lambdatest.com/selenium-playground/

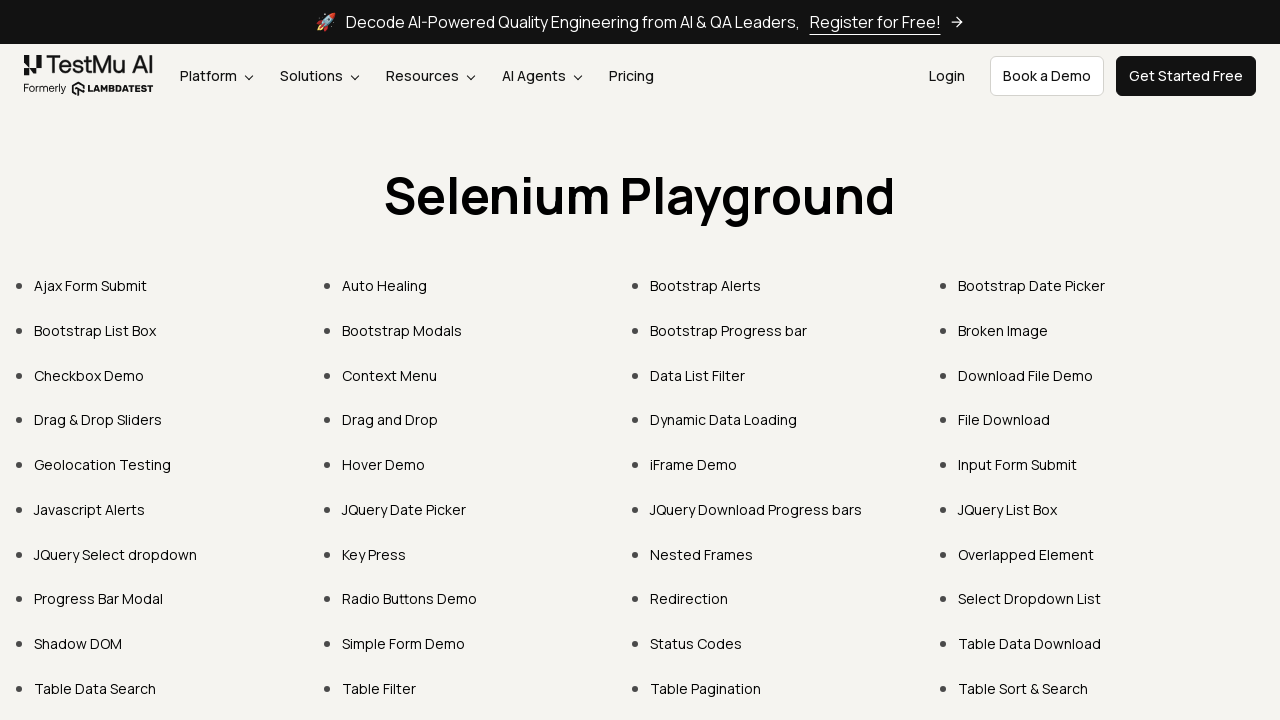

Navigated to Selenium Playground homepage
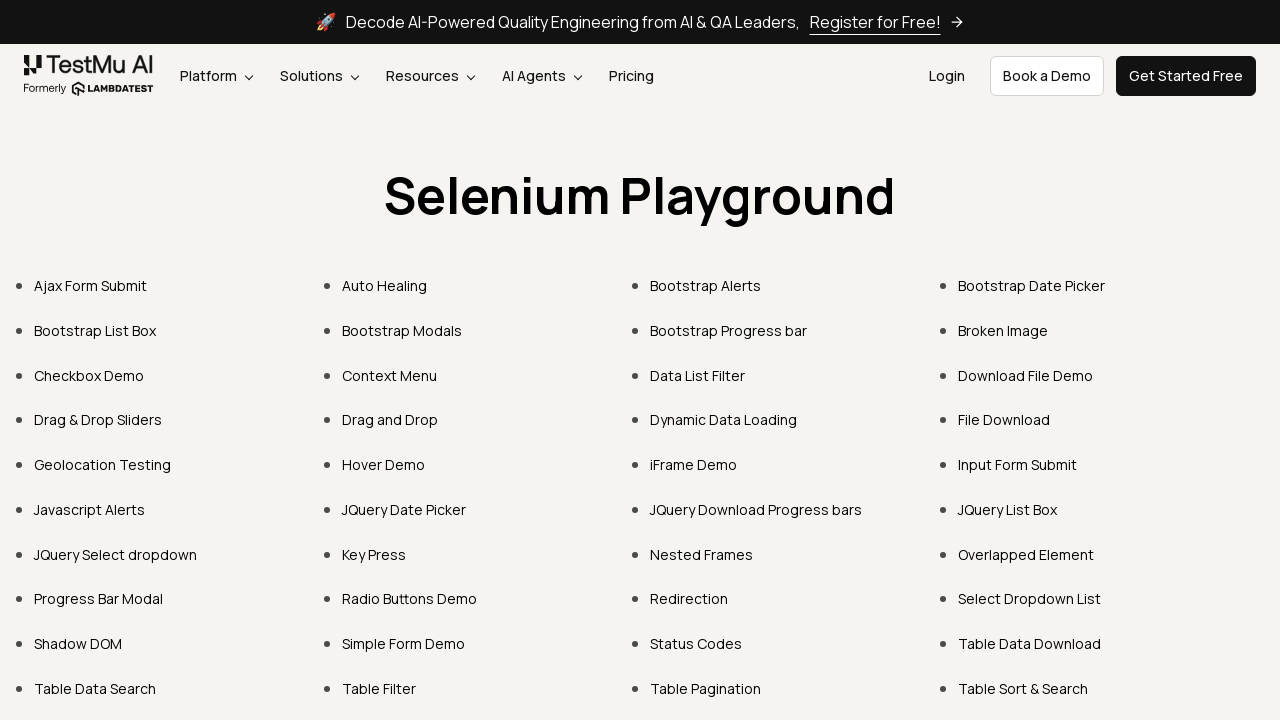

Clicked on Input Form Submit link at (1018, 464) on xpath=//a[.='Input Form Submit']
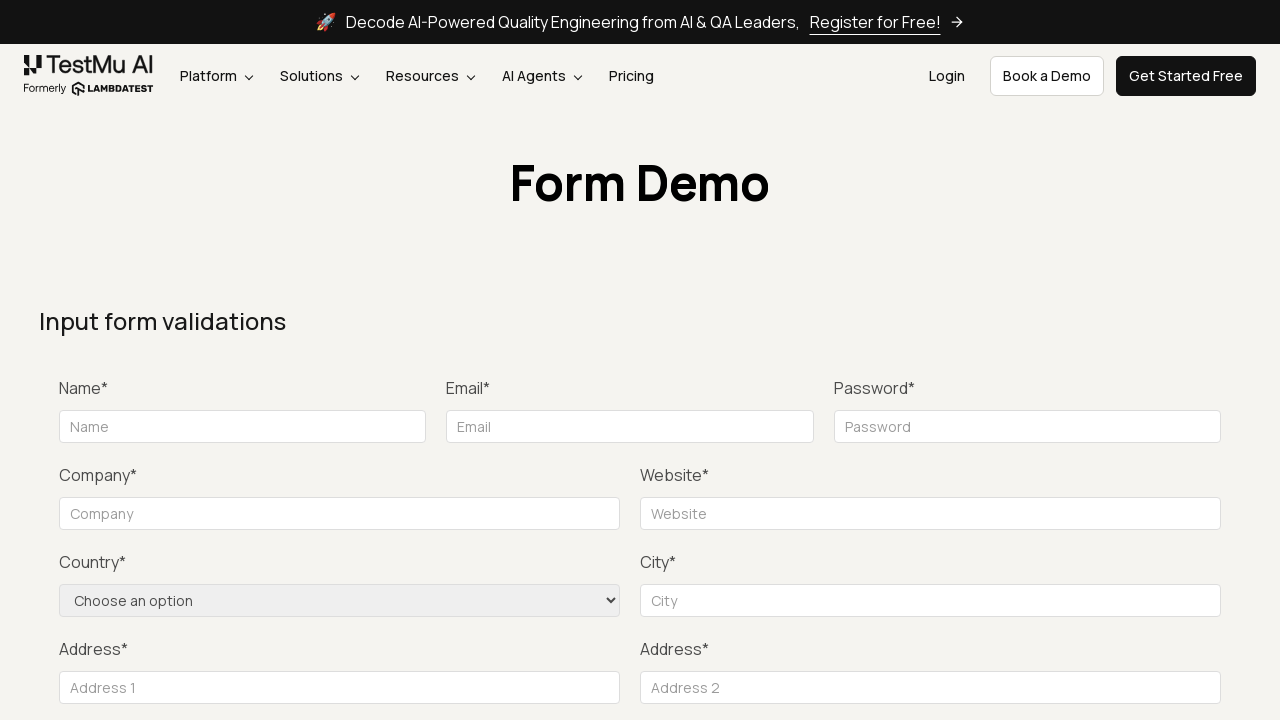

Form loaded and name field is visible
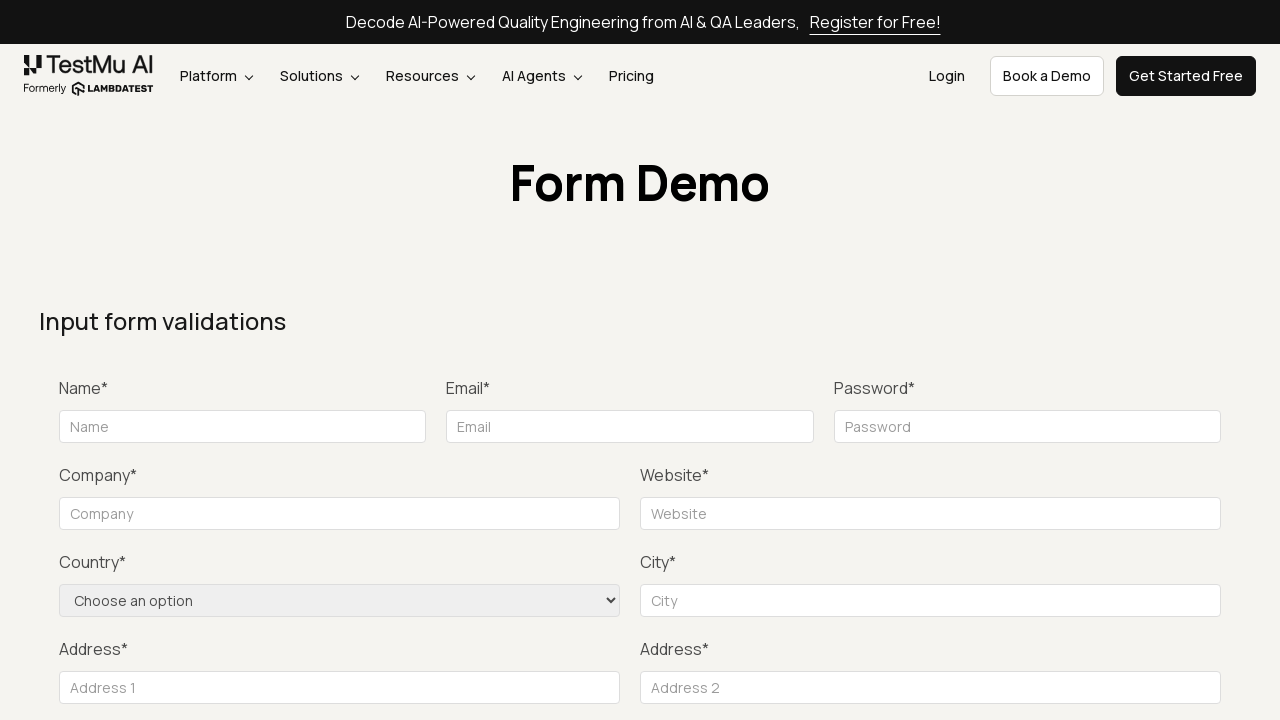

Filled name field with 'Testing' on #name
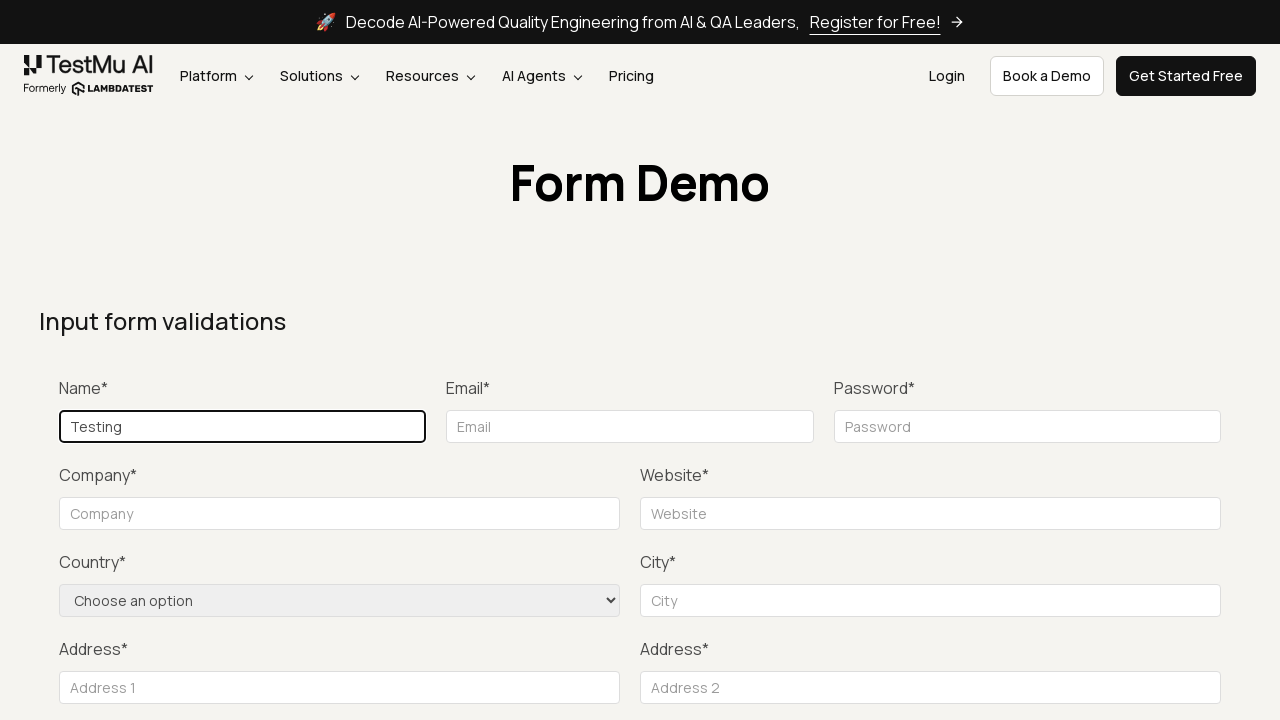

Filled email field with 'testing@testing.com' on #inputEmail4
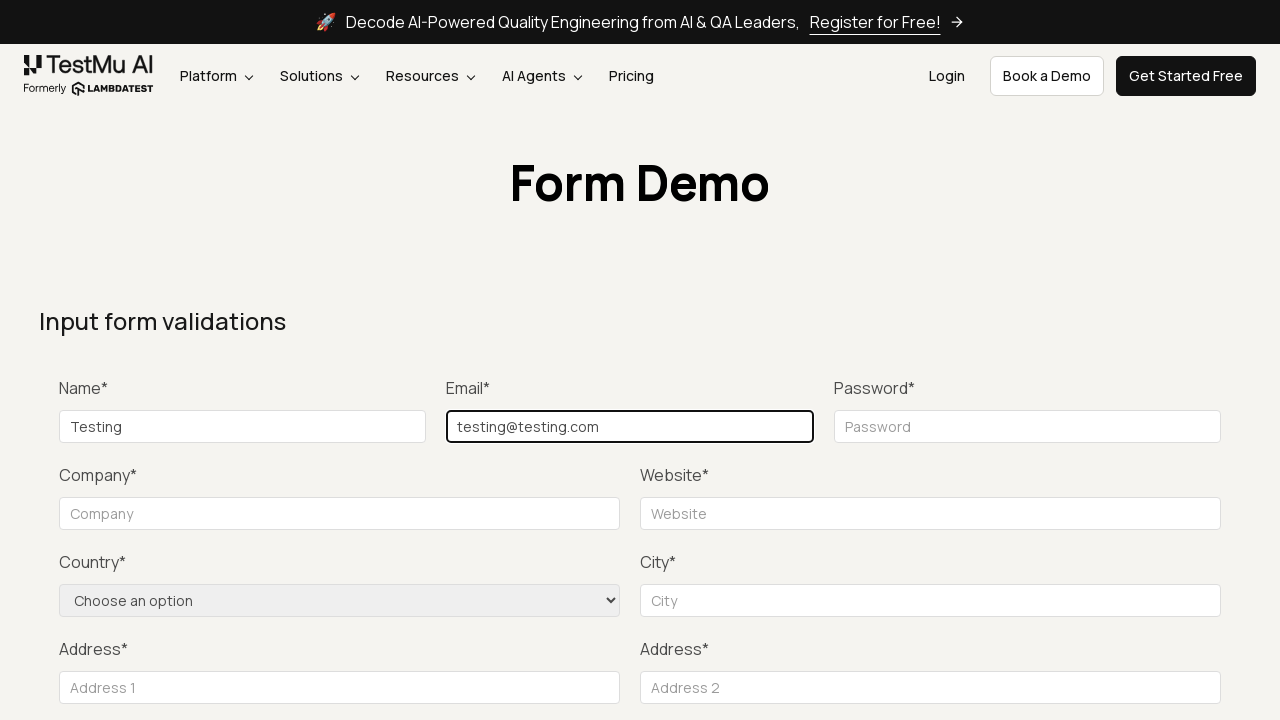

Filled password field with 'password' on input[name='password']
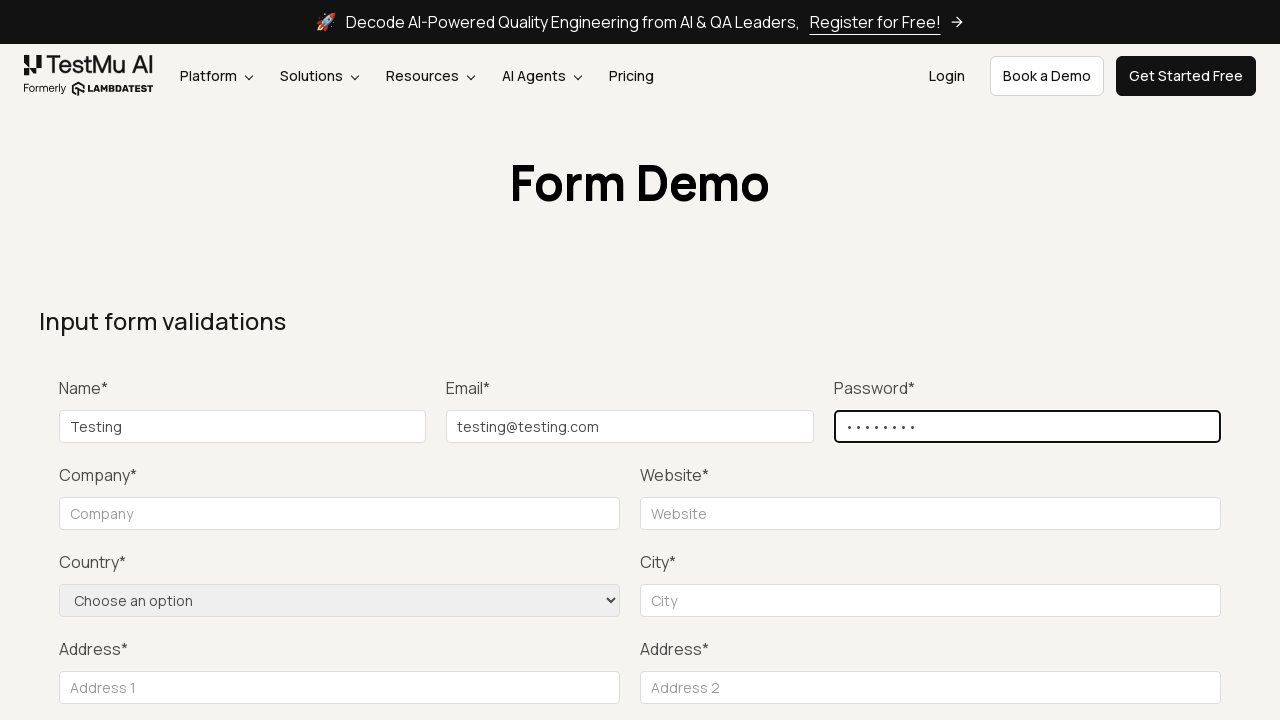

Filled company field with 'LambdaTest' on #company
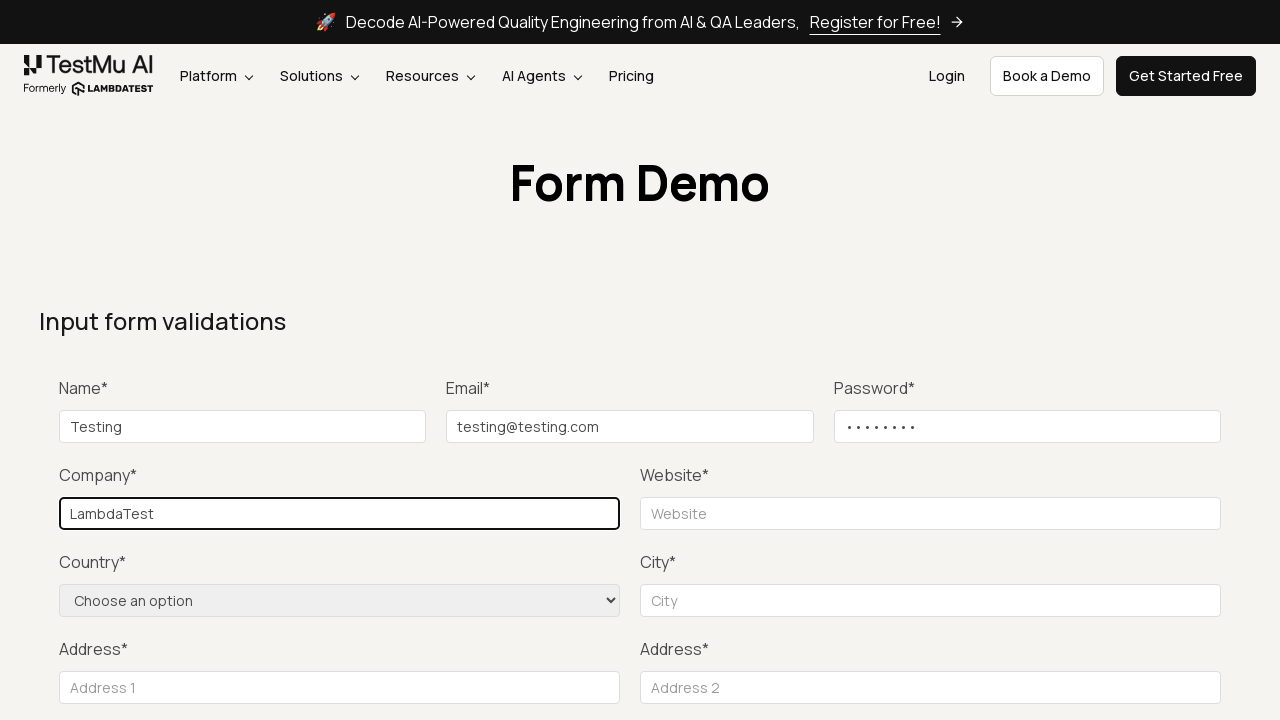

Filled website field with 'https://www.lambdatest.com' on #websitename
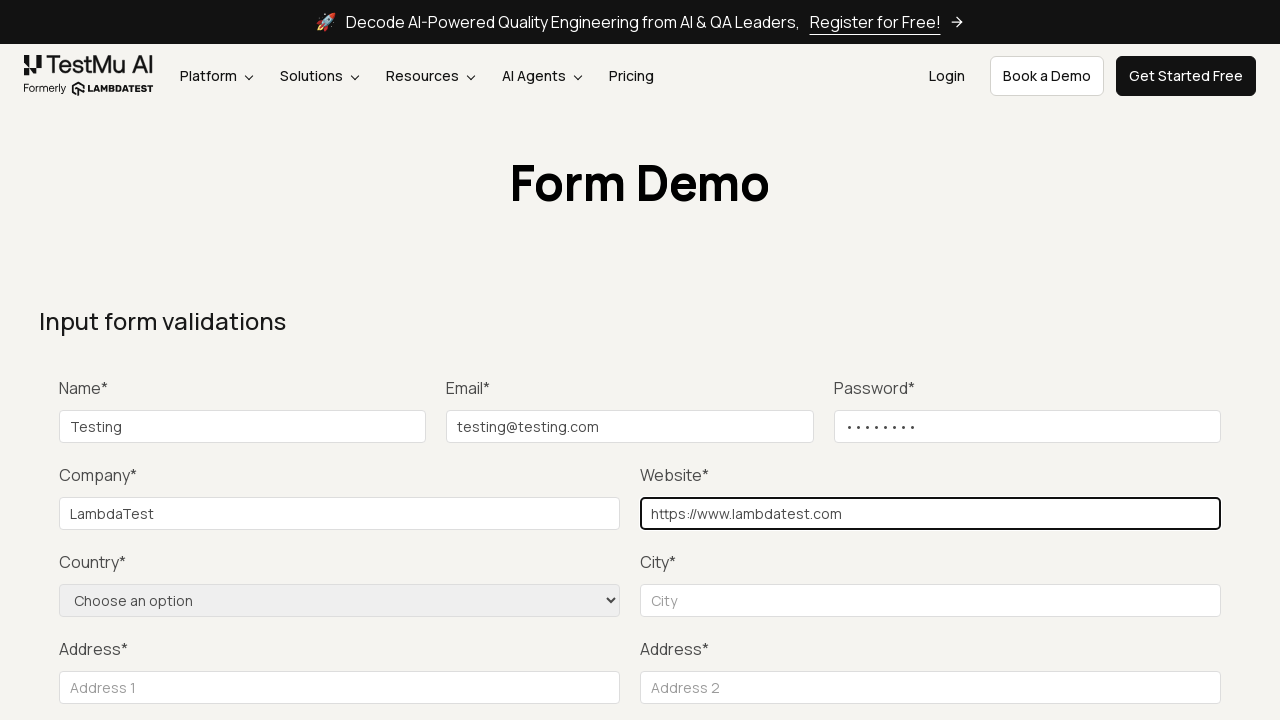

Selected 'United States' from country dropdown on select[name='country']
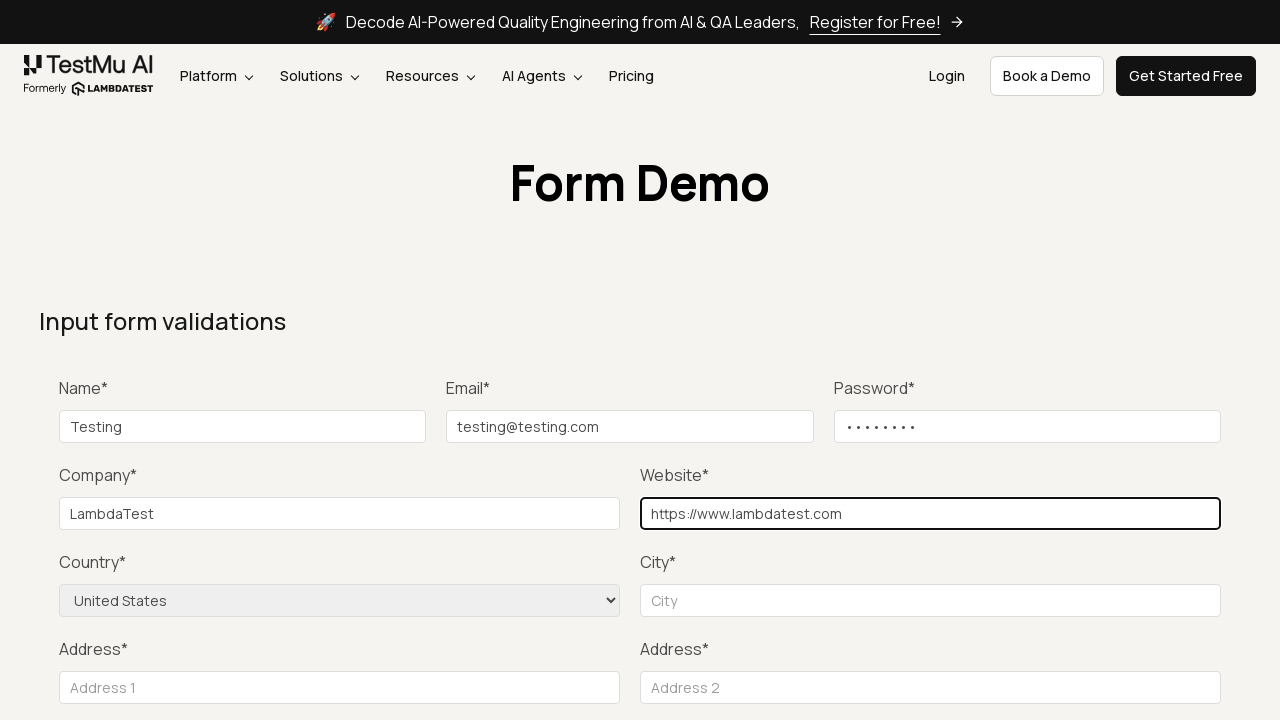

Filled city field with 'San Jose' on #inputCity
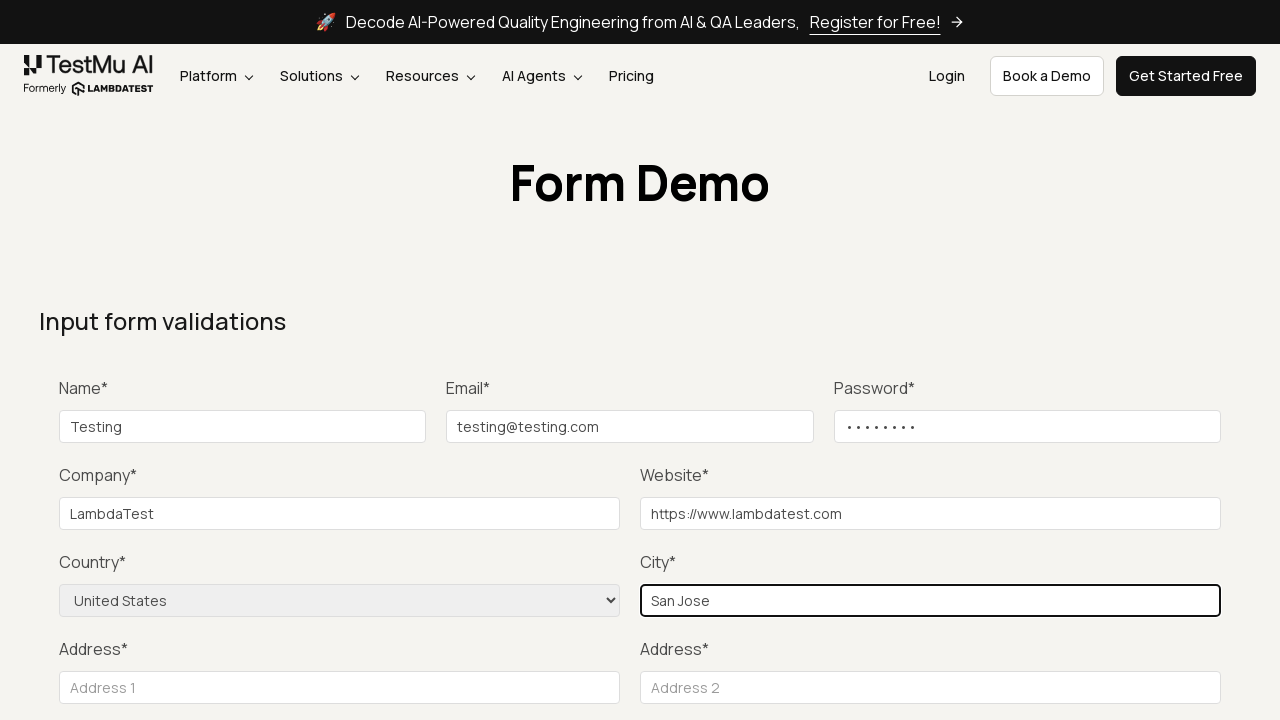

Filled address 1 field with 'Googleplex, 1600 Amphitheatre Pkwy' on [placeholder='Address 1']
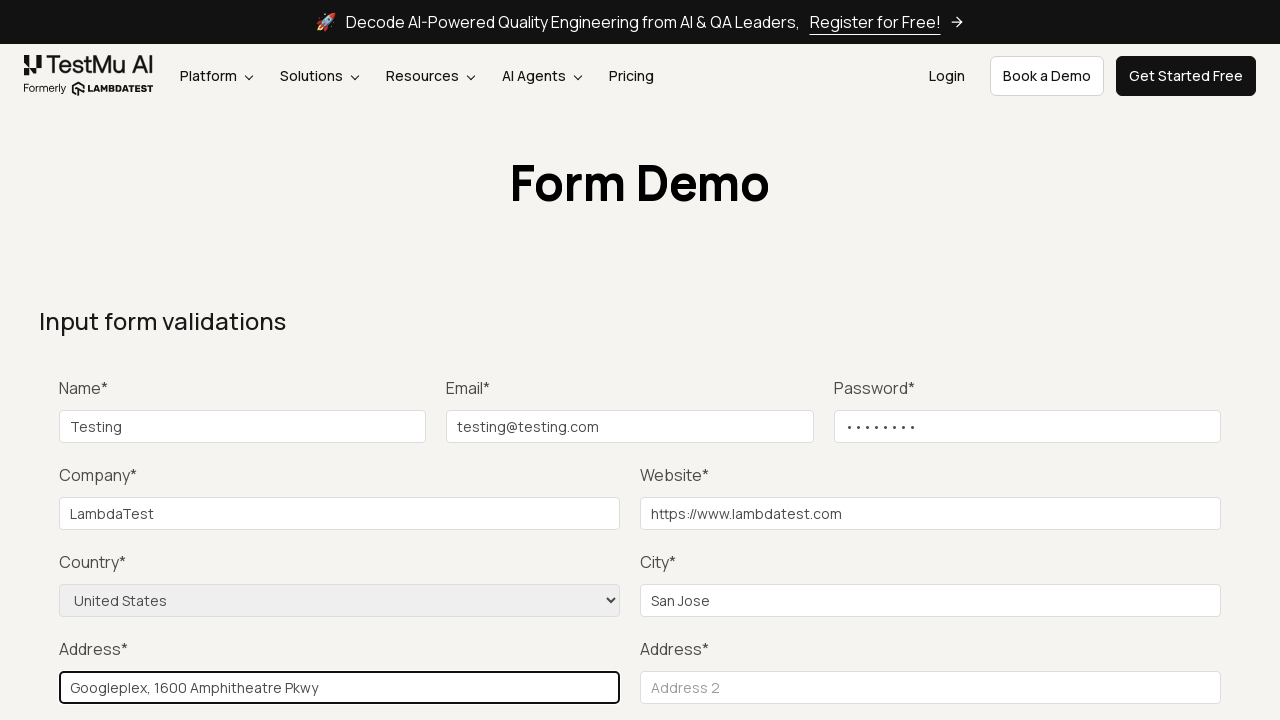

Filled address 2 field with 'Mountain View, CA 94043' on [placeholder='Address 2']
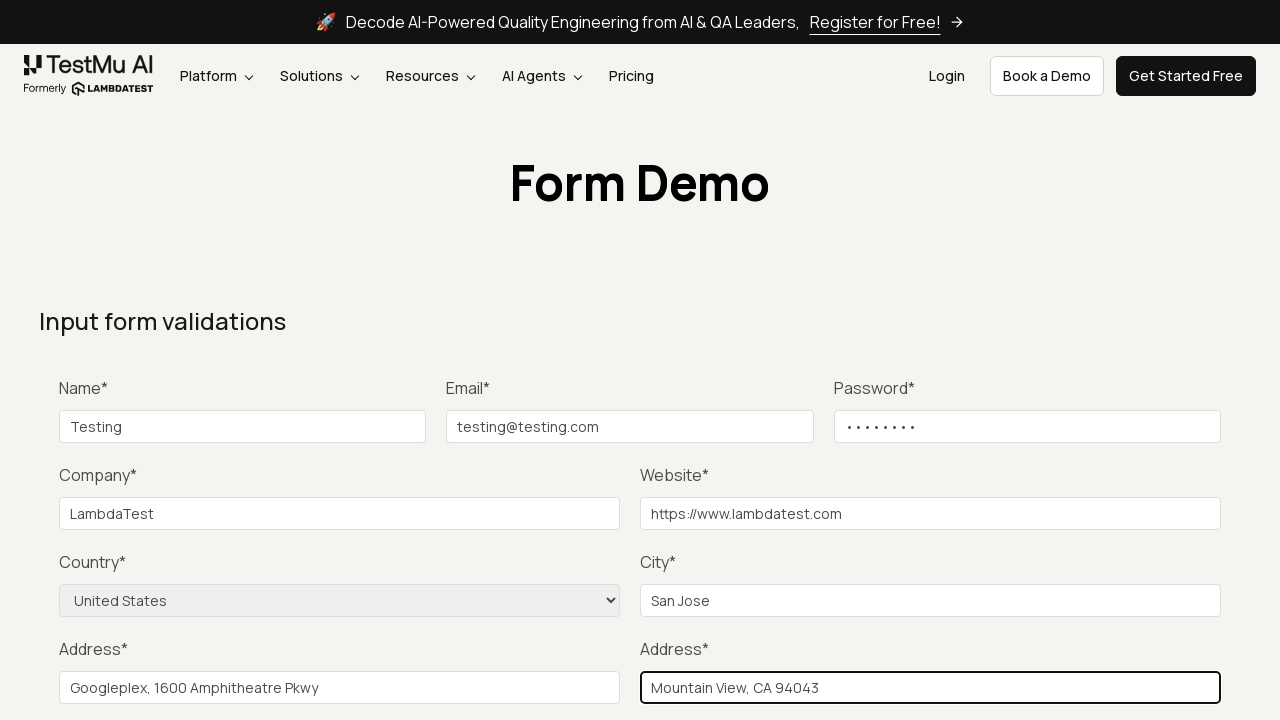

Filled state field with 'California' on #inputState
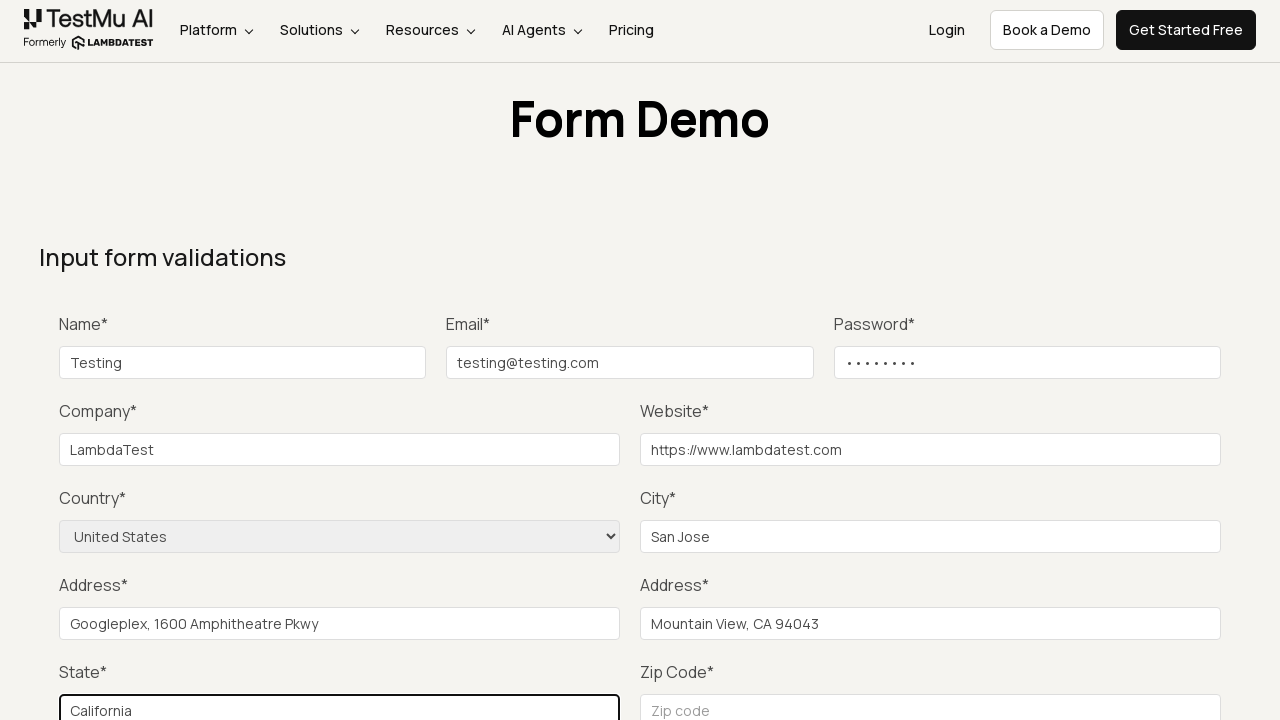

Filled zipcode field with '94088' on #inputZip
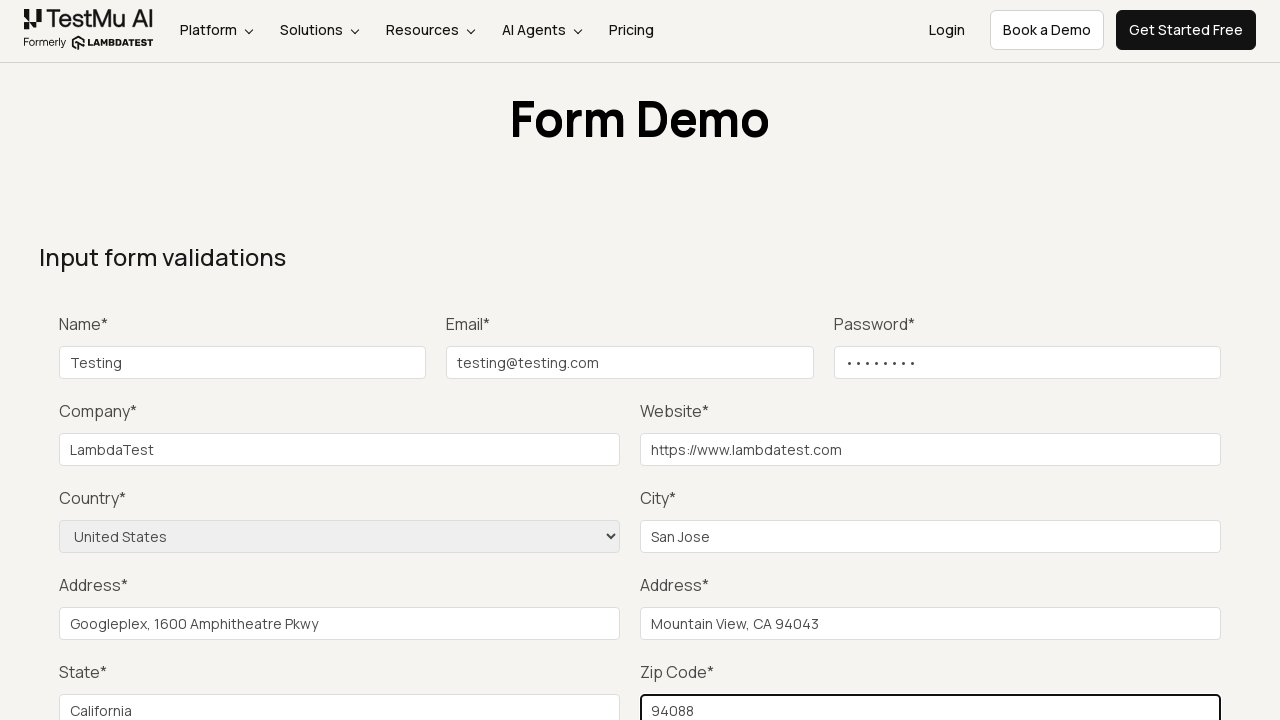

Clicked submit button to submit the form at (1131, 360) on #seleniumform > div.text-right.mt-20 > button
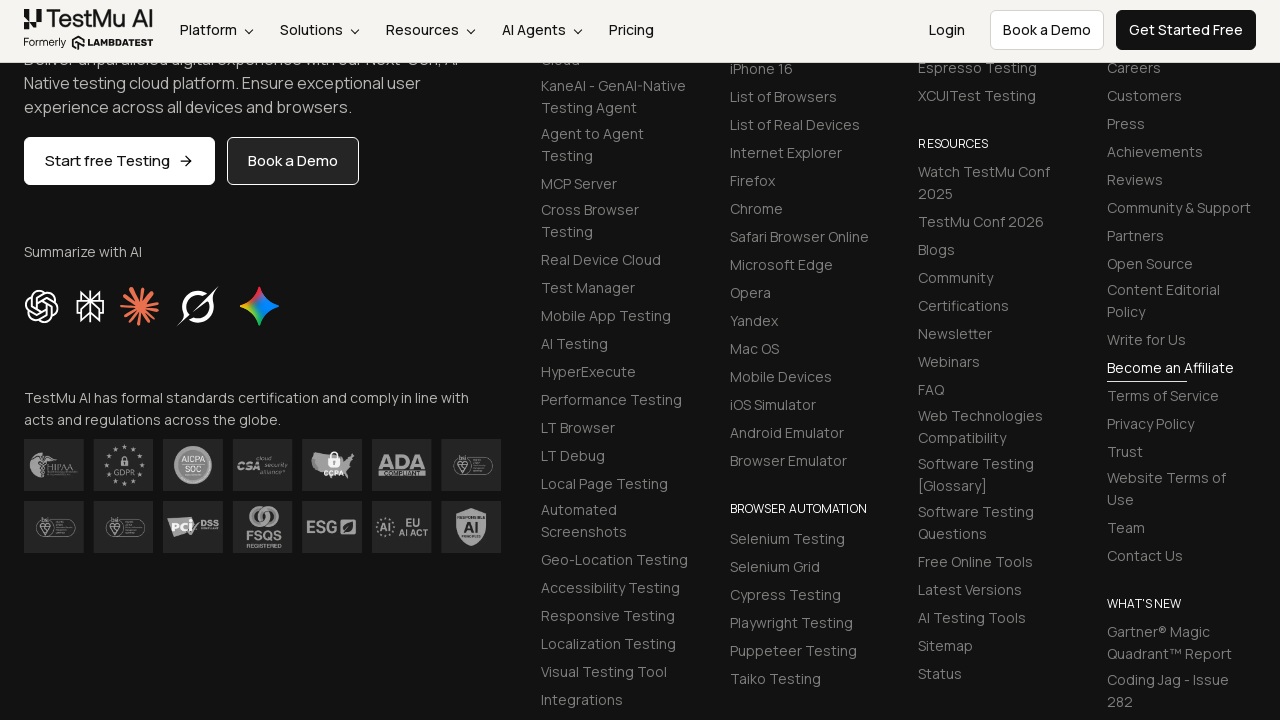

Form submission successful - confirmation message displayed
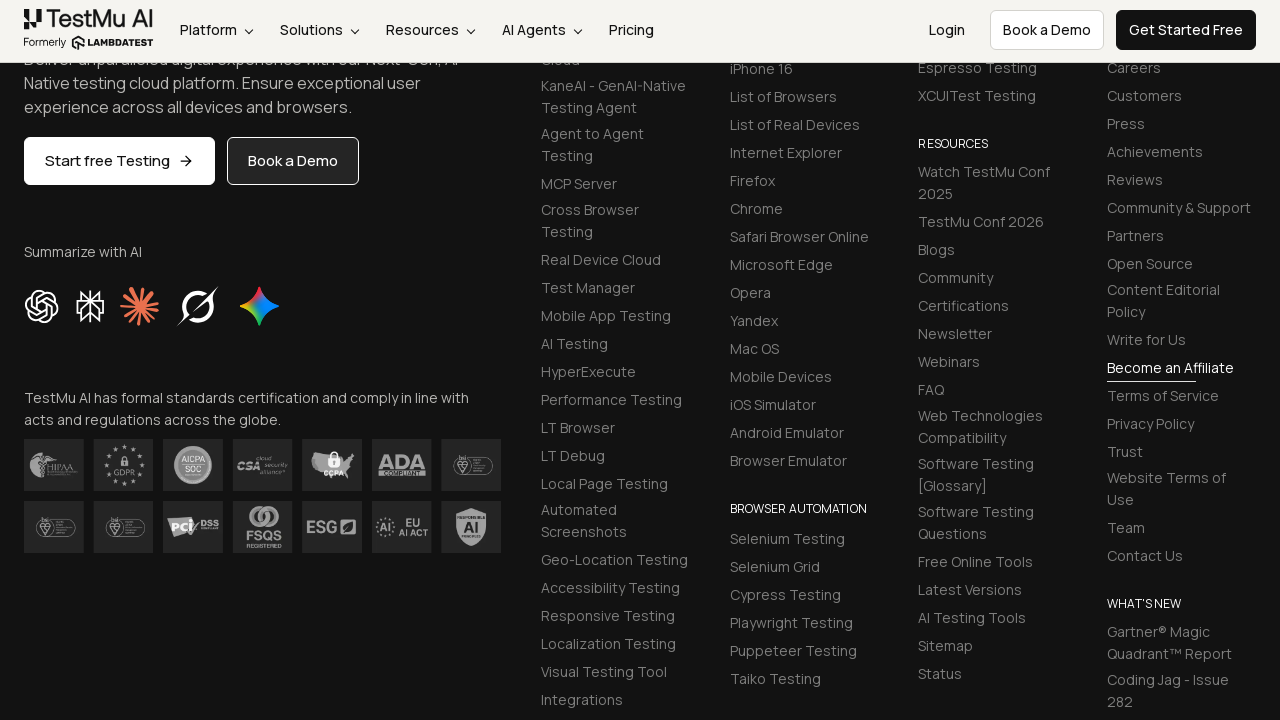

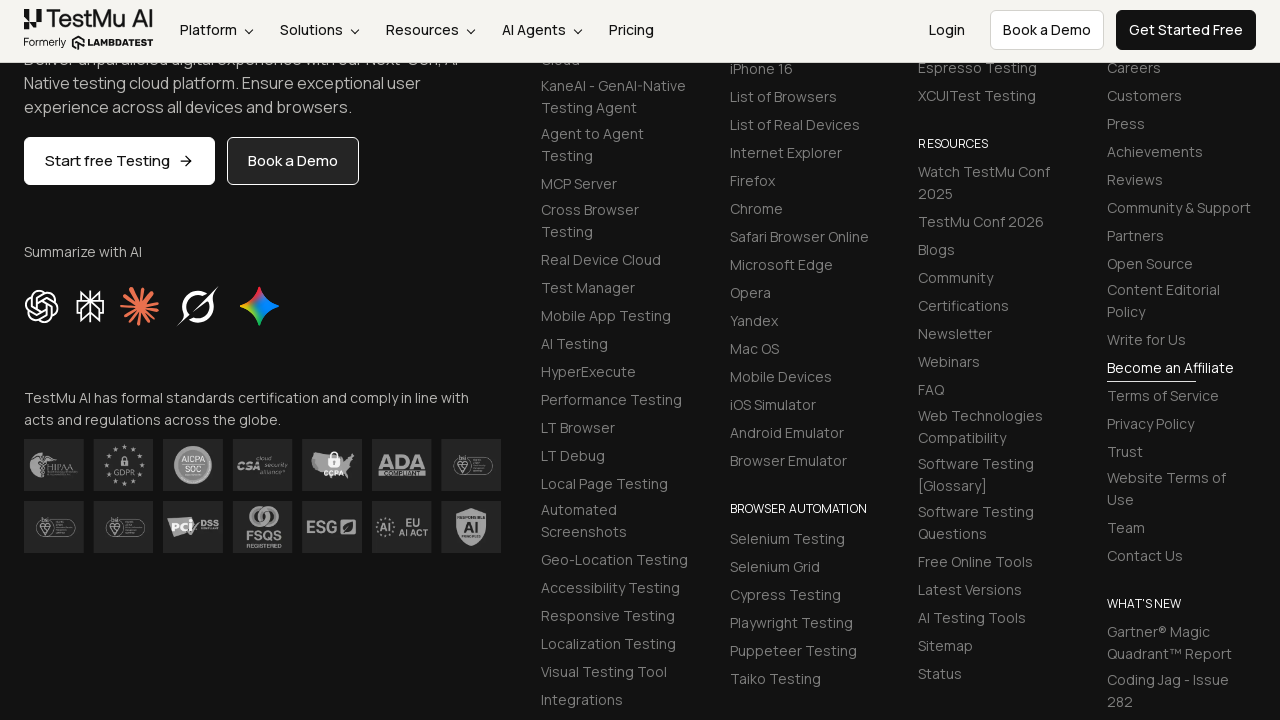